Tests the Select All keyboard shortcut (Ctrl+A) functionality on YouTube by clicking on the page manager element and then sending the Ctrl+A key combination.

Starting URL: https://www.youtube.com/

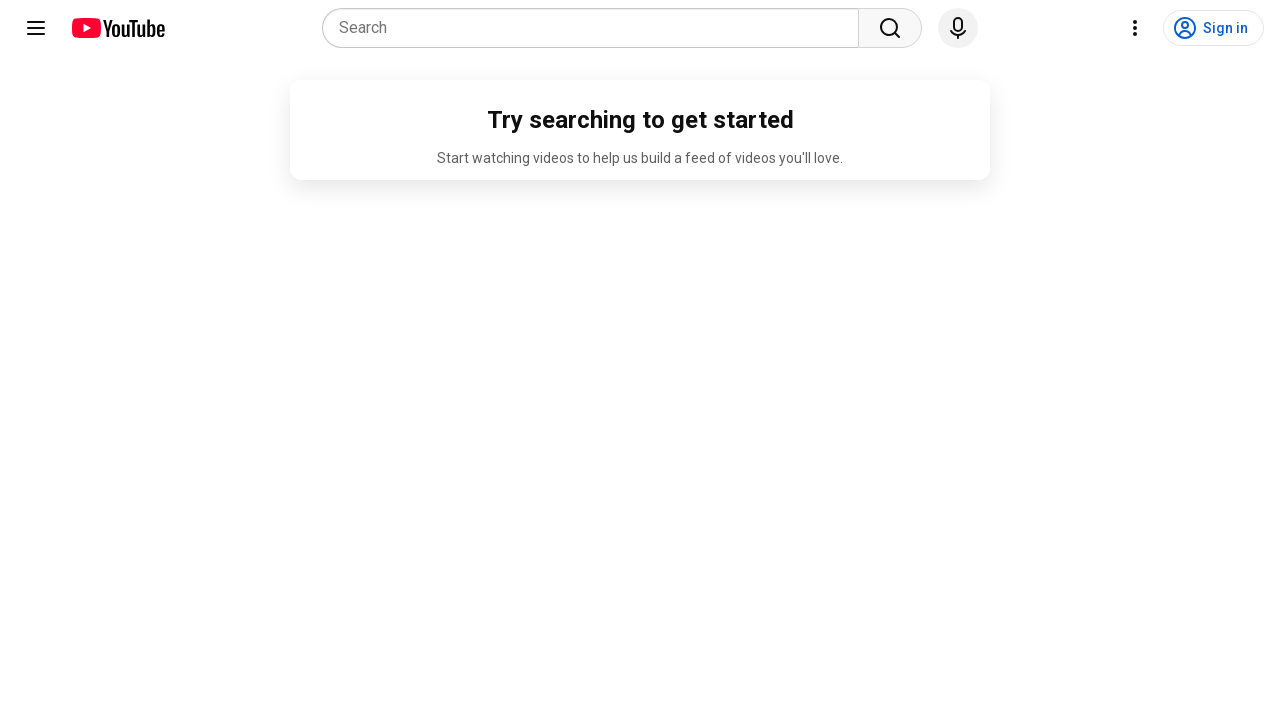

Waited for page manager element to be visible
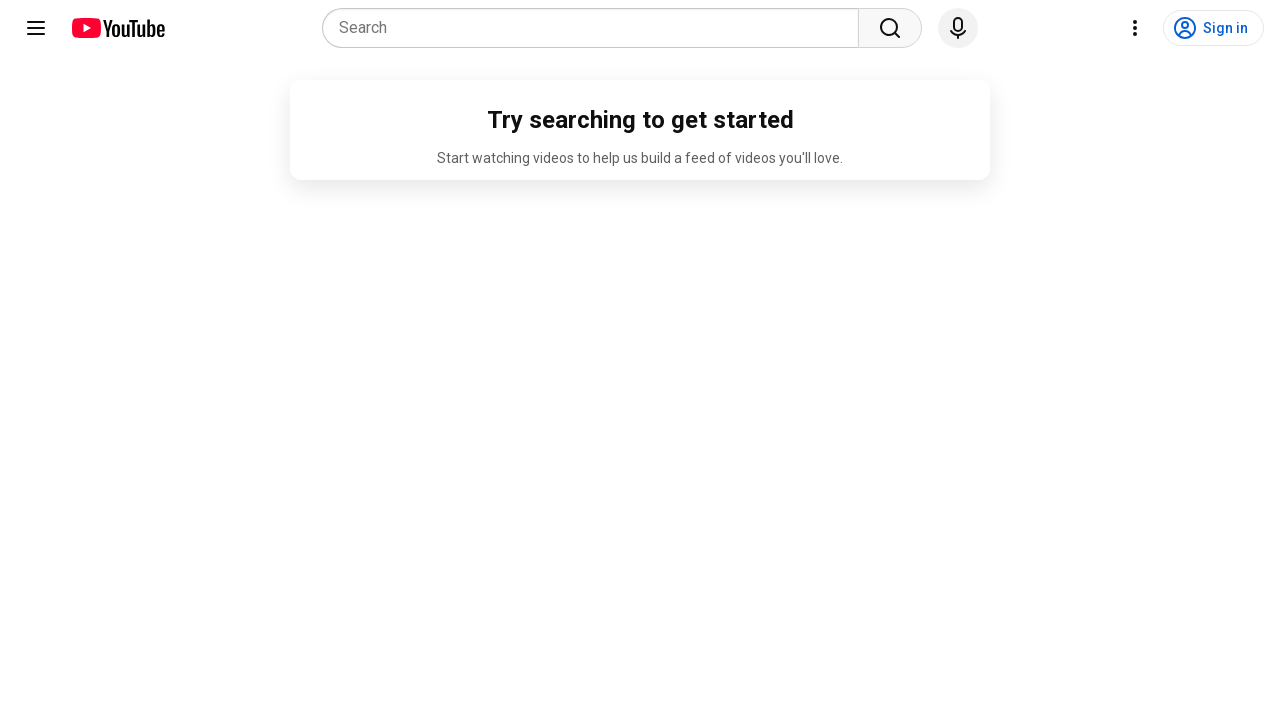

Clicked on page manager element at (640, 142) on xpath=//*[@id='page-manager']
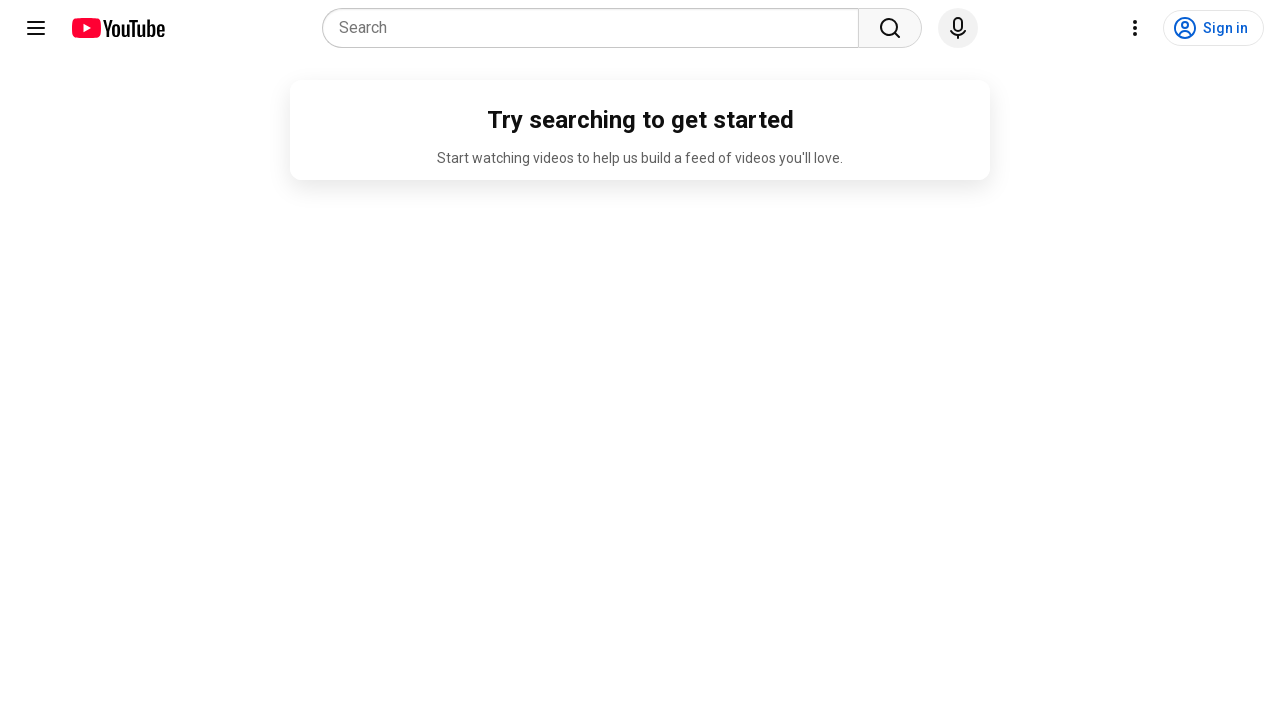

Pressed Ctrl+A keyboard shortcut to select all
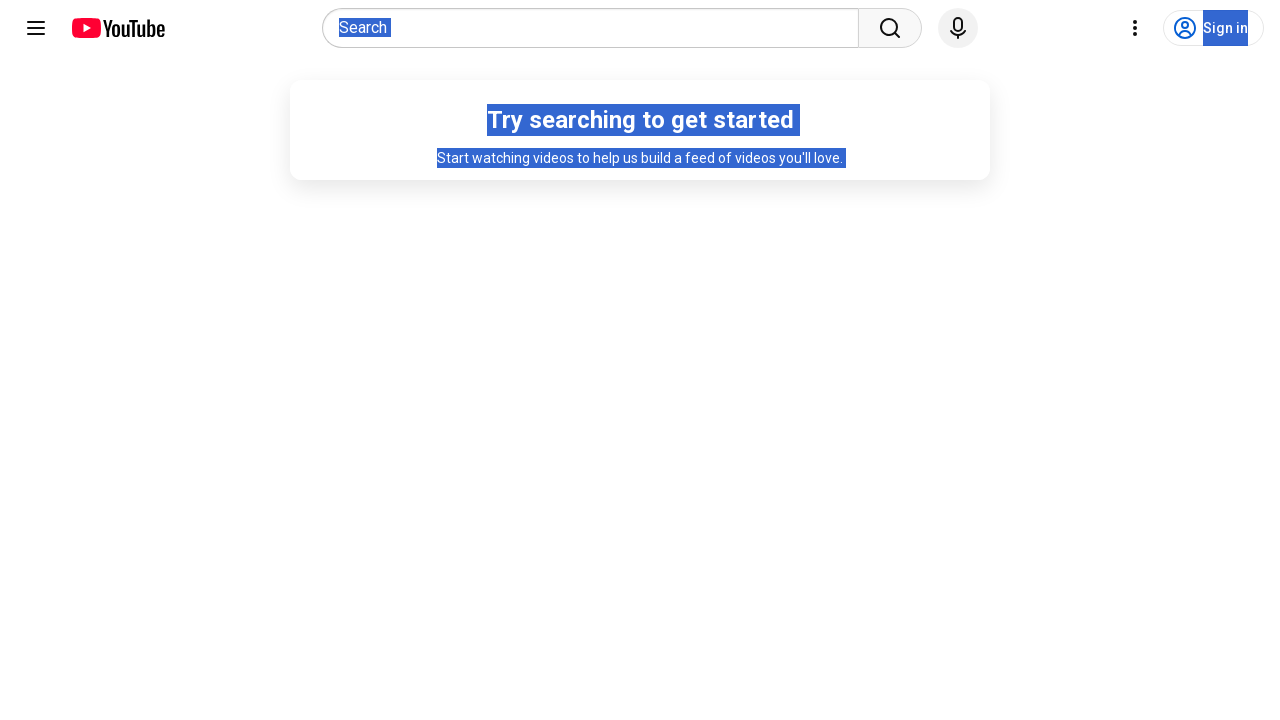

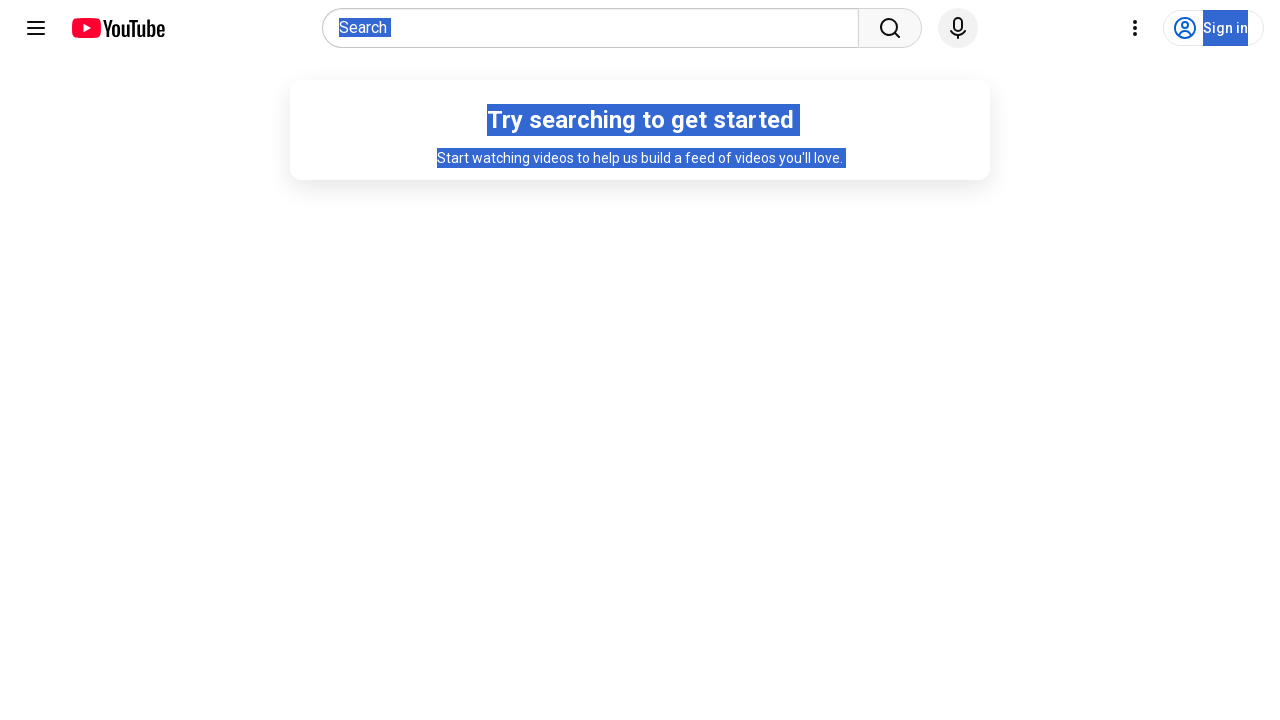